Tests alert handling functionality by triggering a prompt alert, entering text, and accepting it

Starting URL: https://demoqa.com/alerts

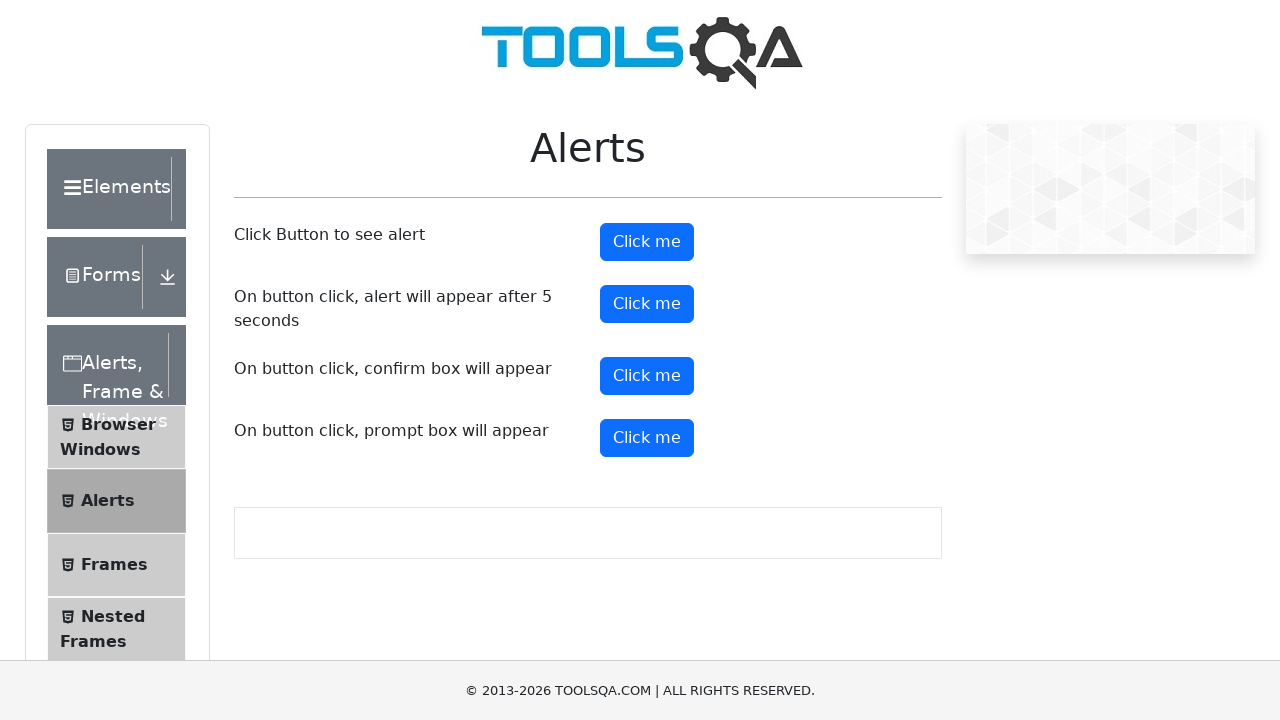

Clicked prompt button to trigger alert at (647, 438) on #promtButton
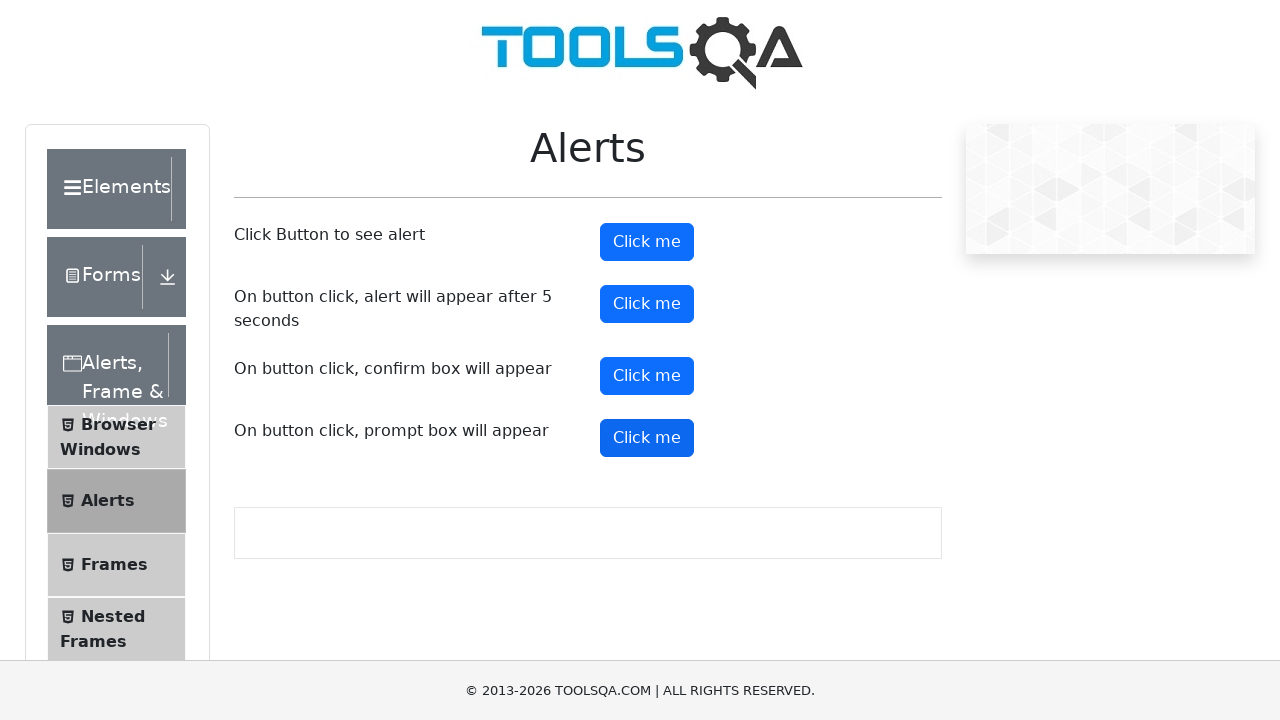

Set up dialog handler to accept prompt with text 'alert accepted'
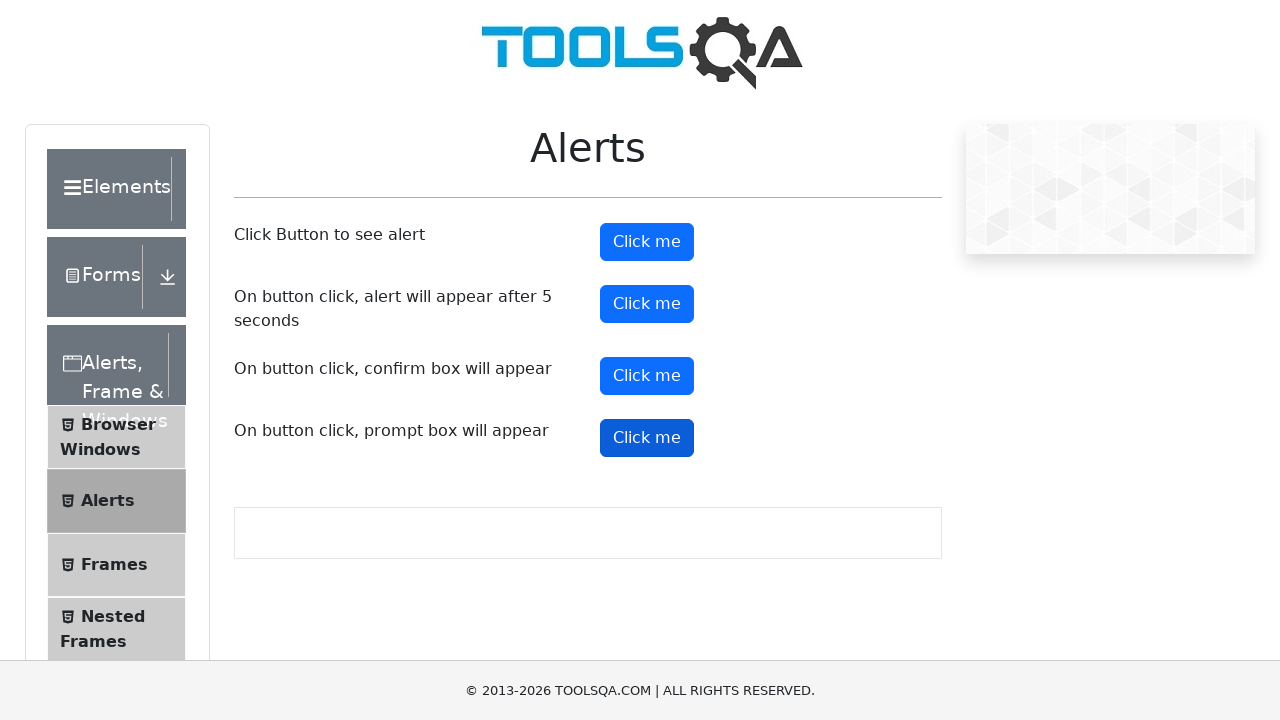

Waited 1 second for alert handling to complete
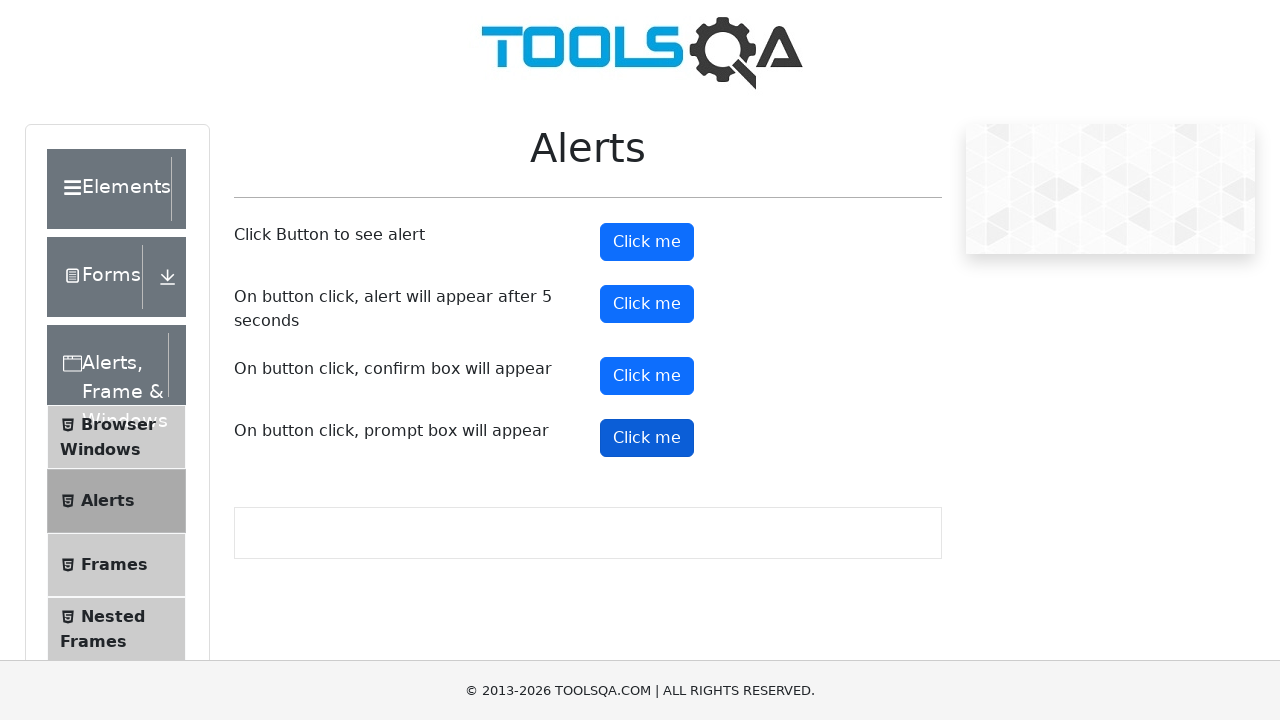

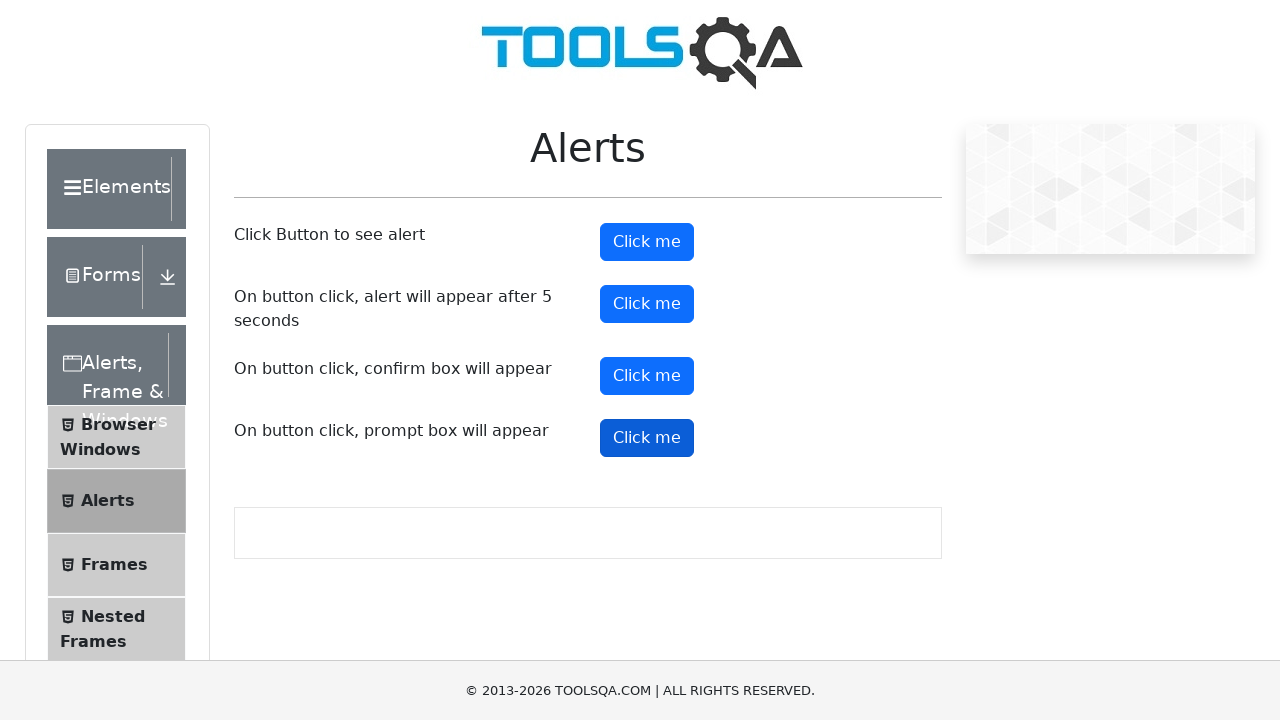